Tests dropdown selection functionality on two different pages, including single-select and multi-select dropdowns

Starting URL: https://demo.automationtesting.in/Register.html

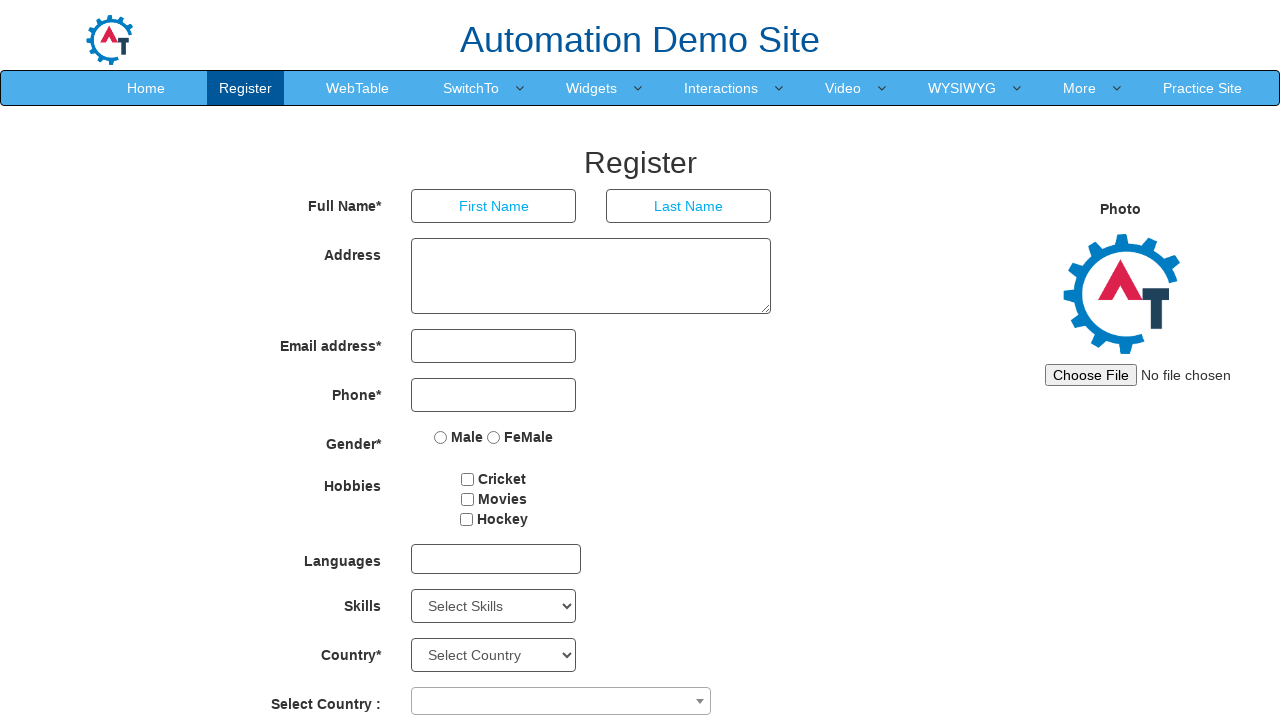

Selected 'Art Design' from Skills dropdown by value on #Skills
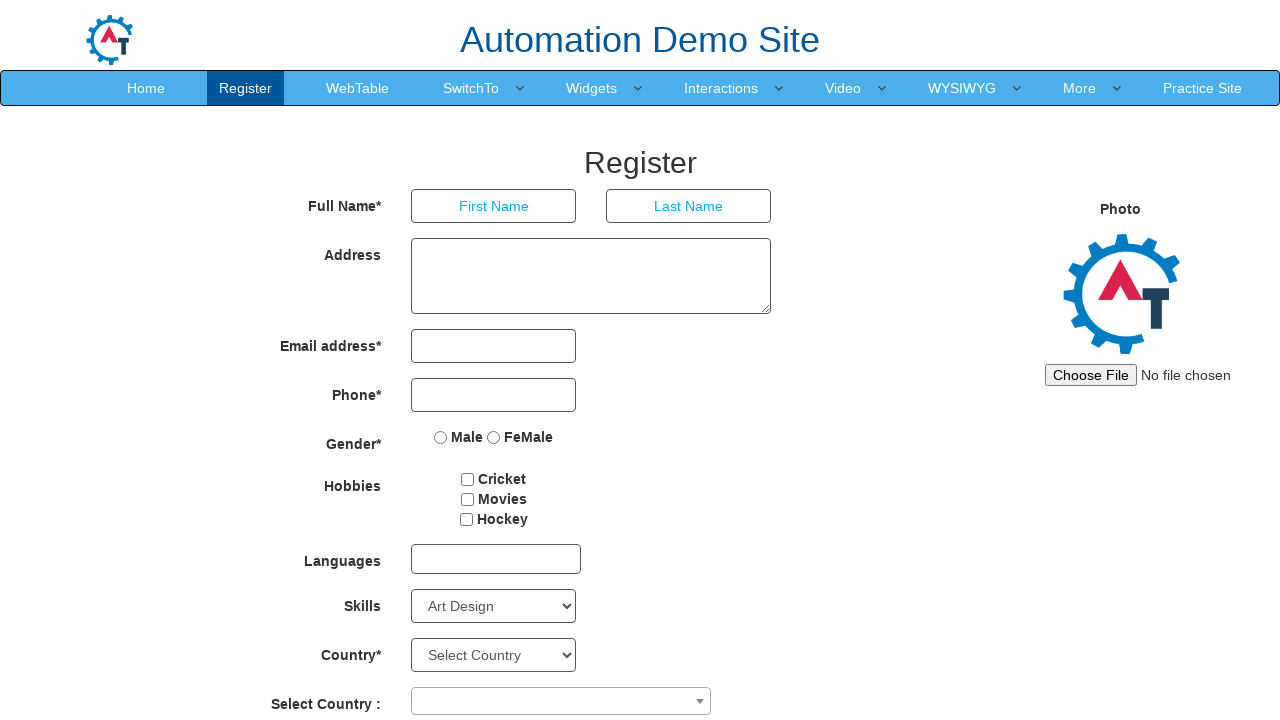

Selected Skills dropdown option at index 13 on #Skills
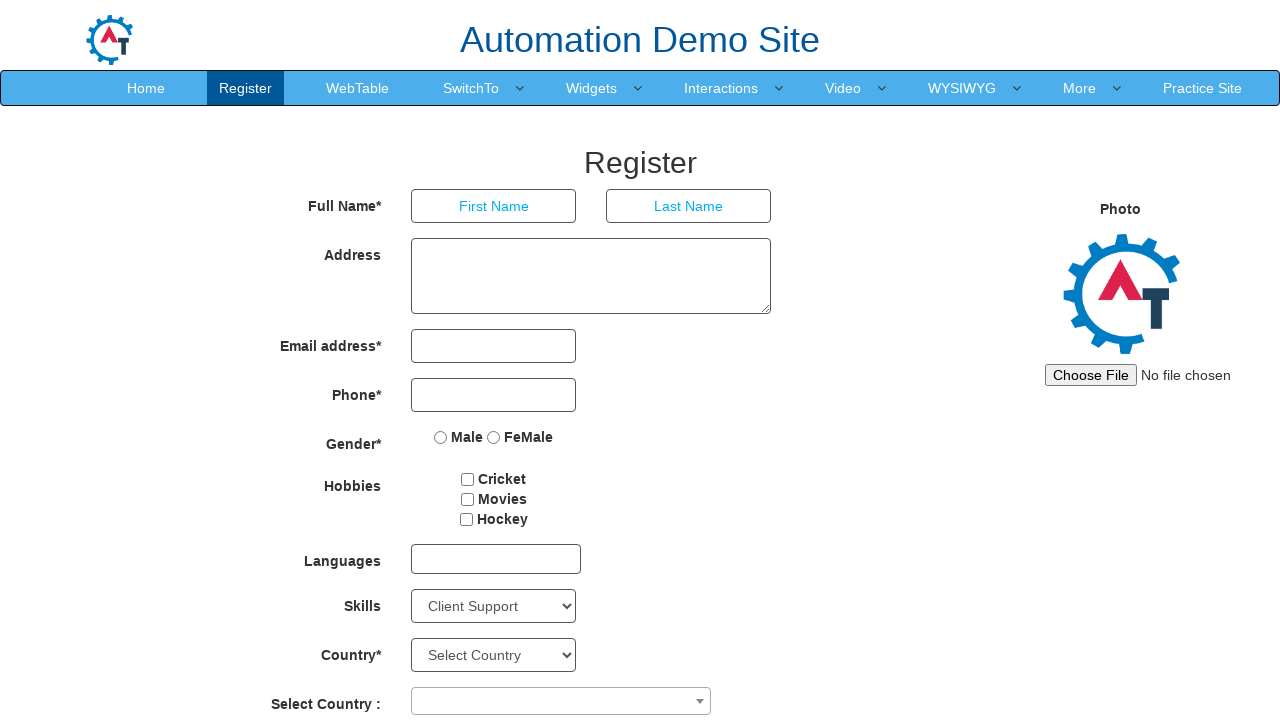

Selected 'AutoCAD' from Skills dropdown by label on #Skills
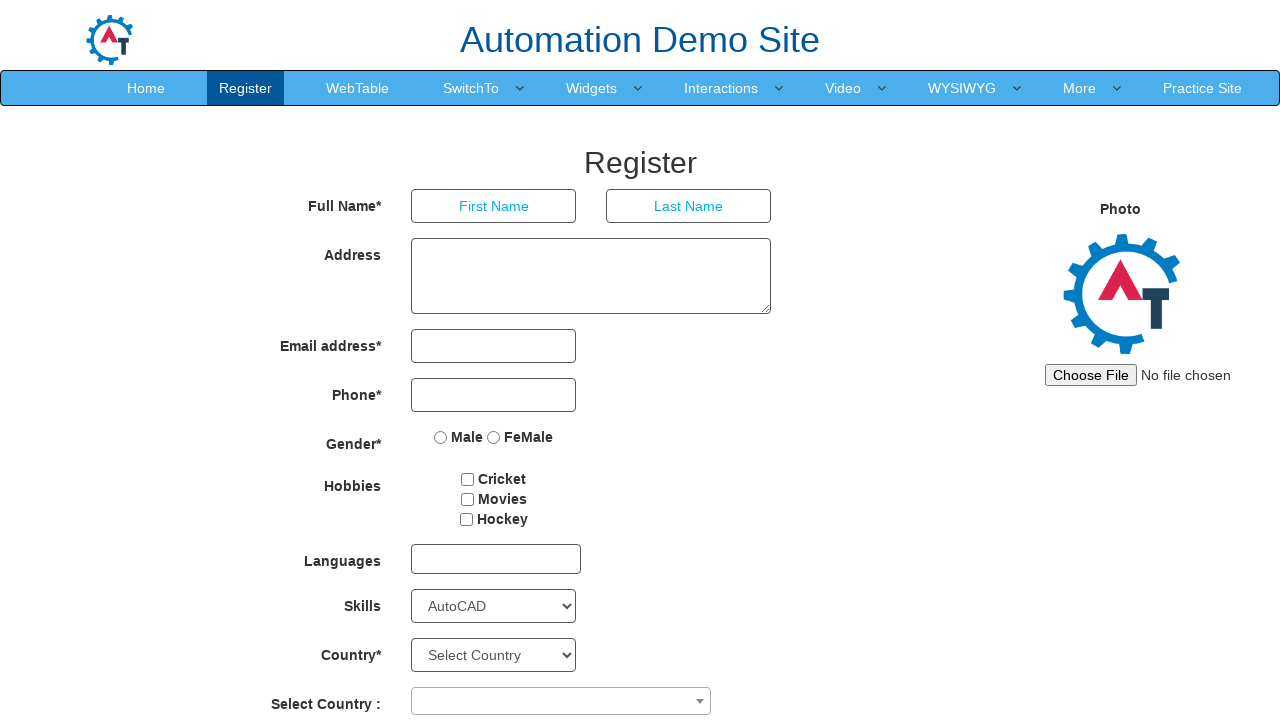

Navigated to multi-select dropdown test page at https://demoqa.com/select-menu
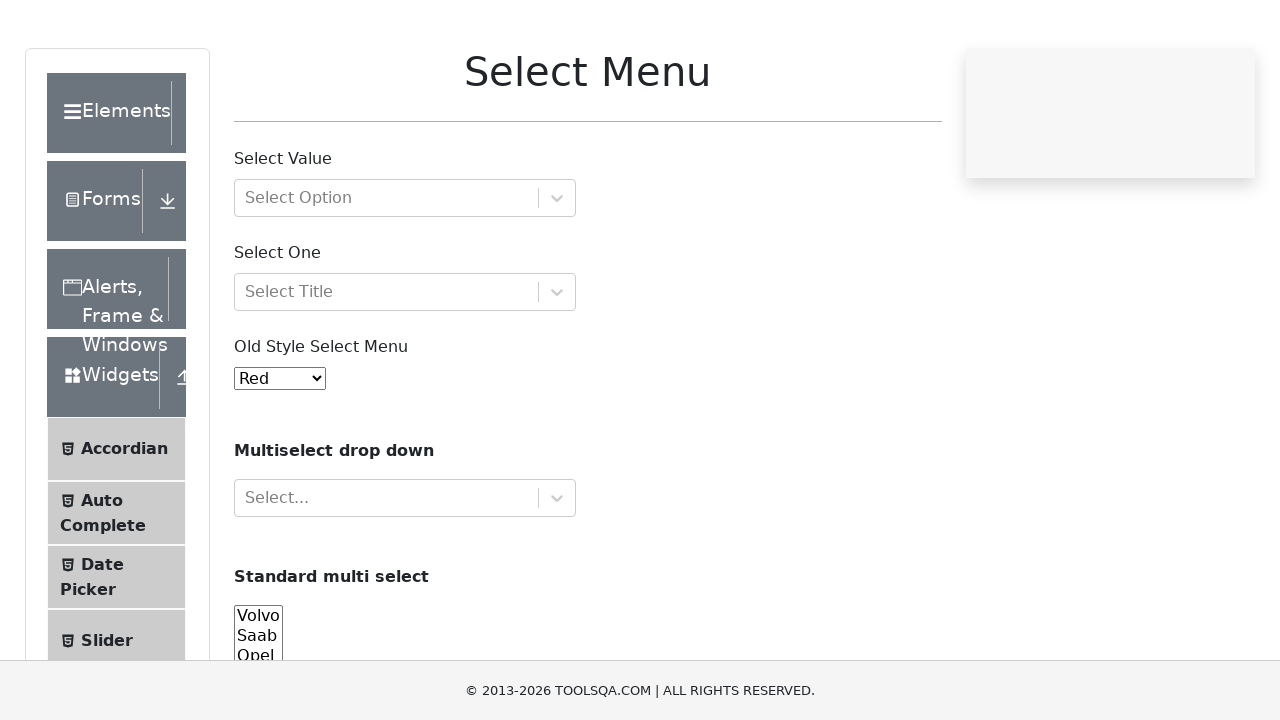

Selected 'Audi' from cars dropdown by label on #cars
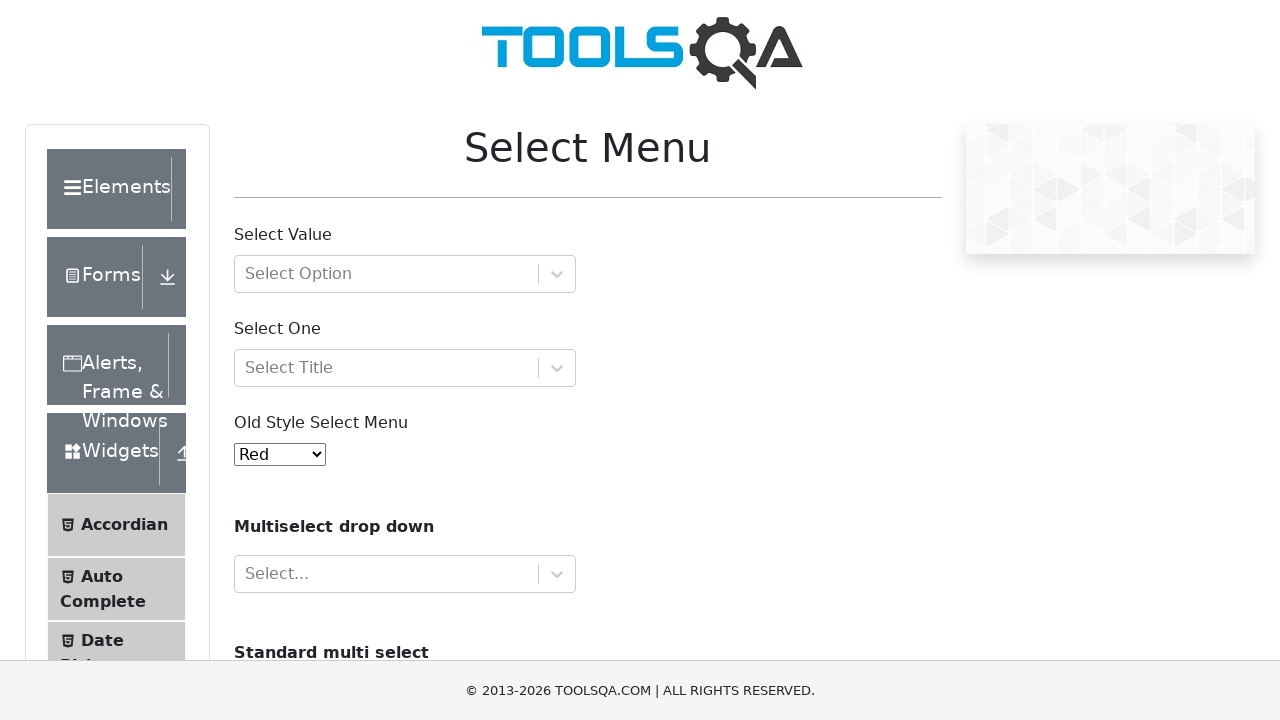

Selected cars dropdown option at index 0 on #cars
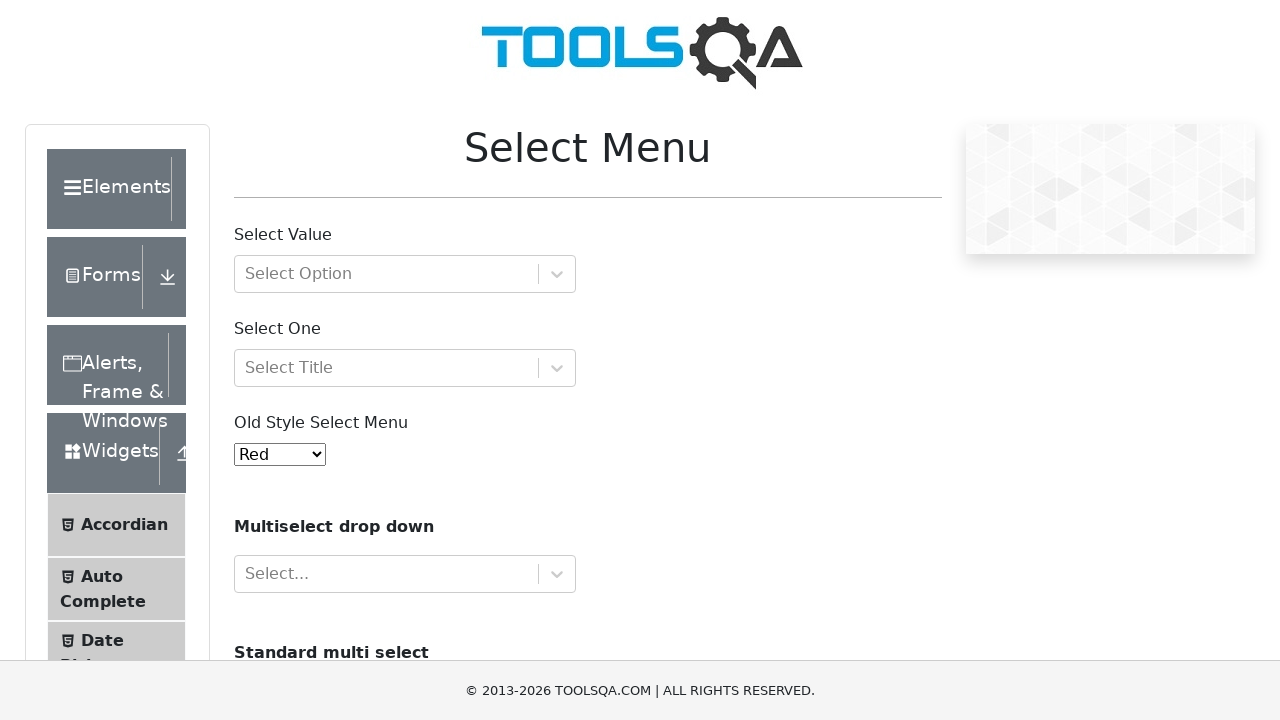

Selected cars dropdown option at index 1 on #cars
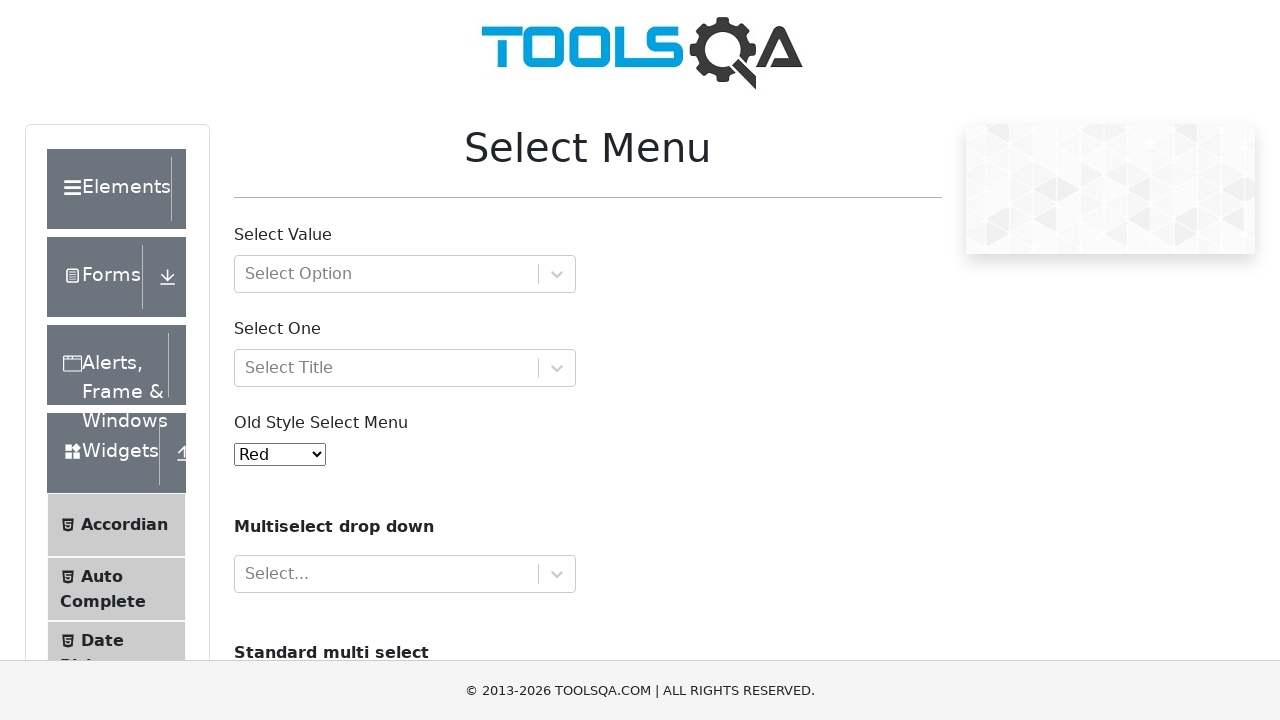

Deselected all options from cars dropdown on #cars
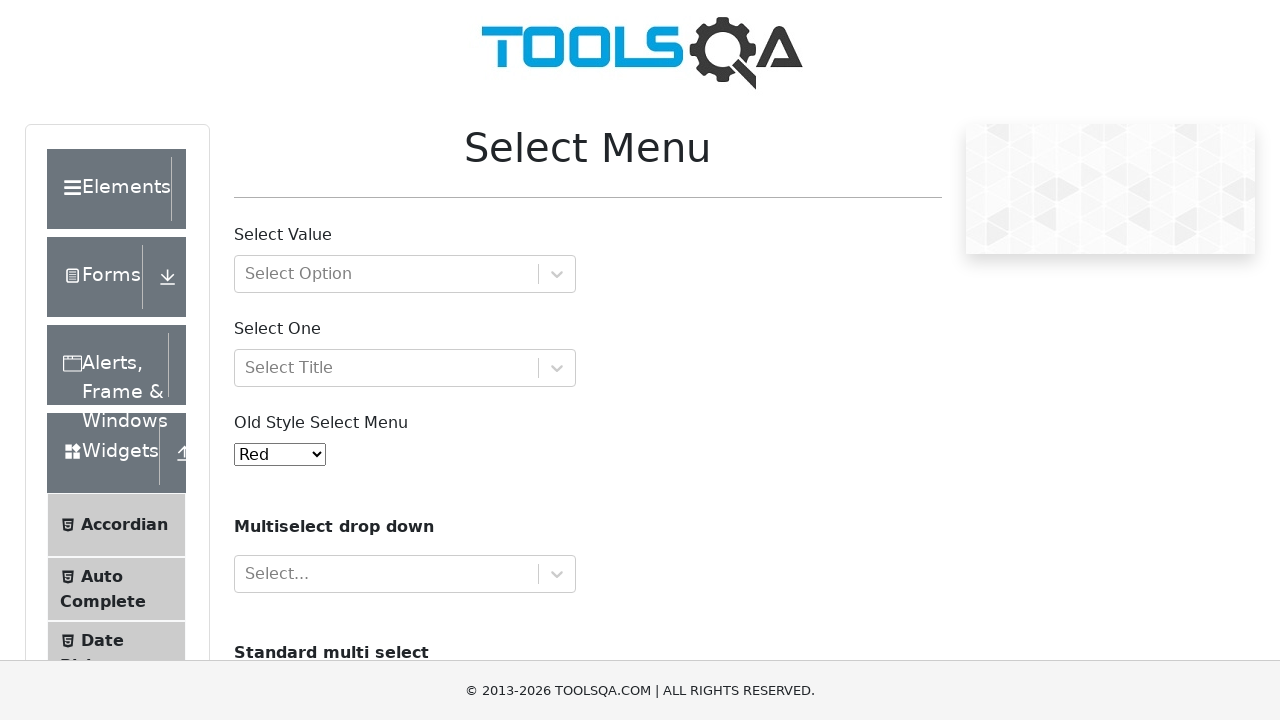

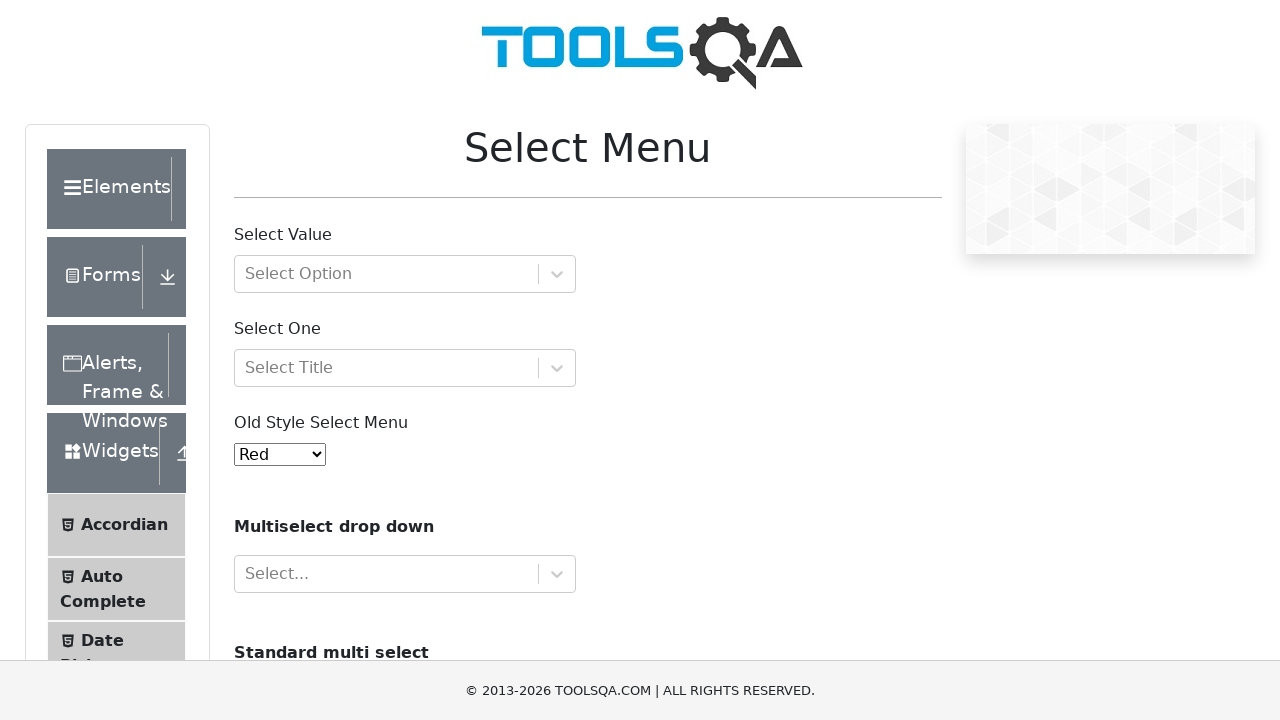